Tests data table sorting by clicking the dues column header once and verifying ascending order (table with class attributes)

Starting URL: http://the-internet.herokuapp.com/tables

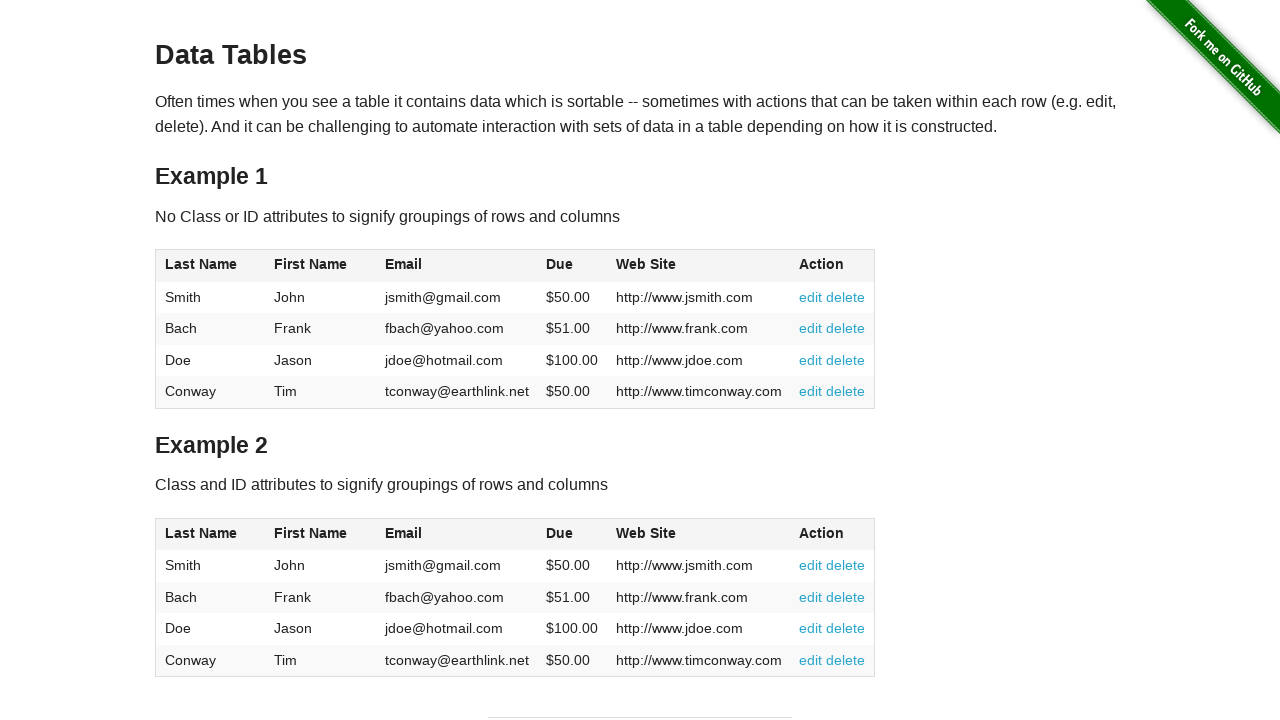

Clicked dues column header to sort in ascending order at (560, 533) on #table2 thead .dues
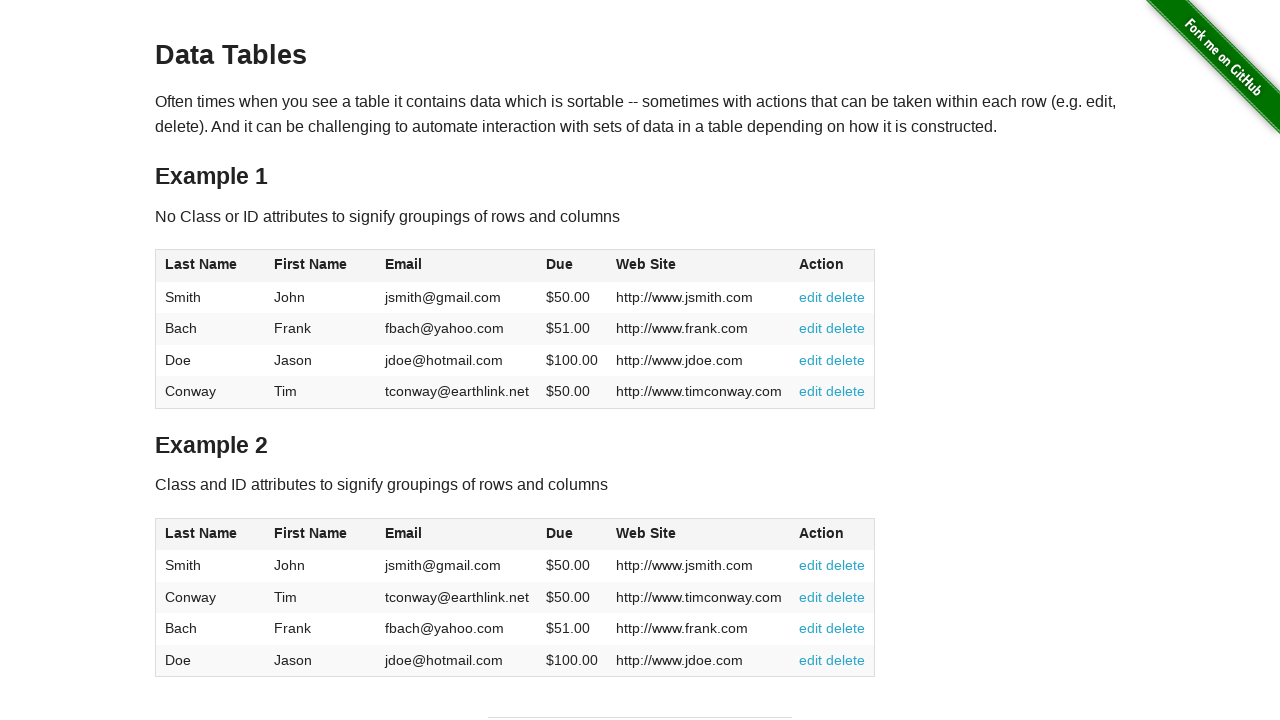

Table data loaded and dues column is visible
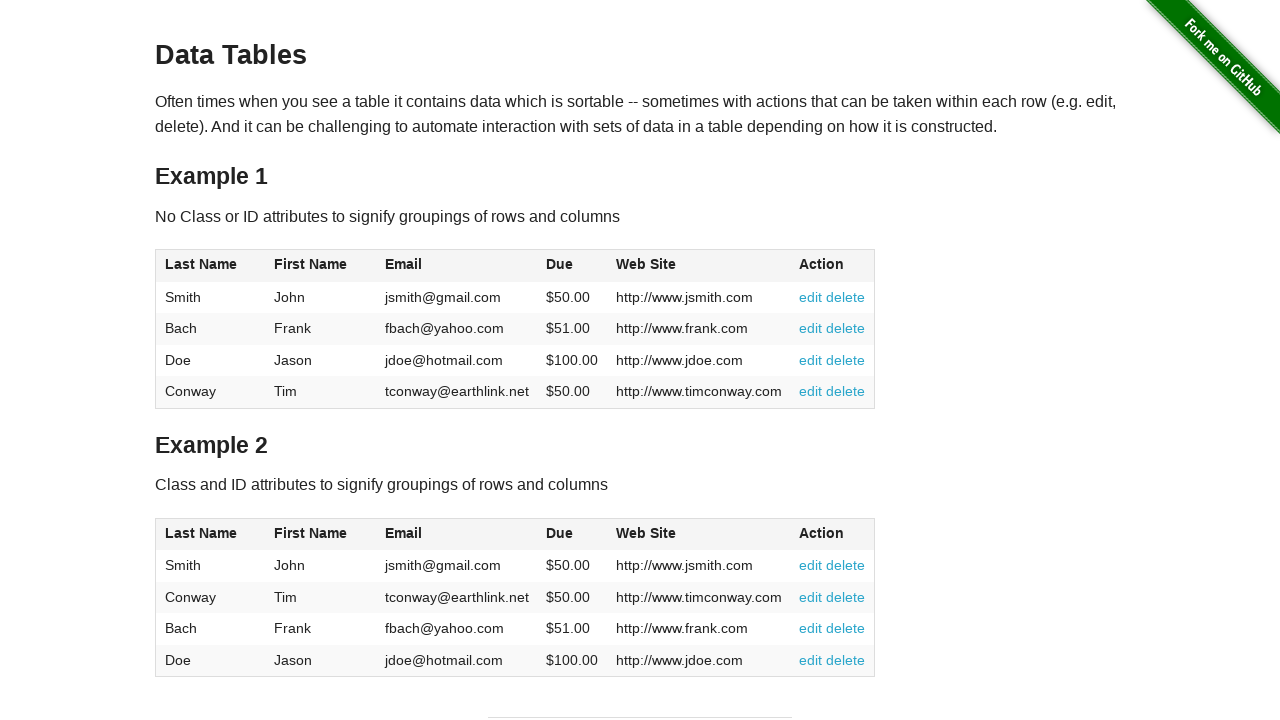

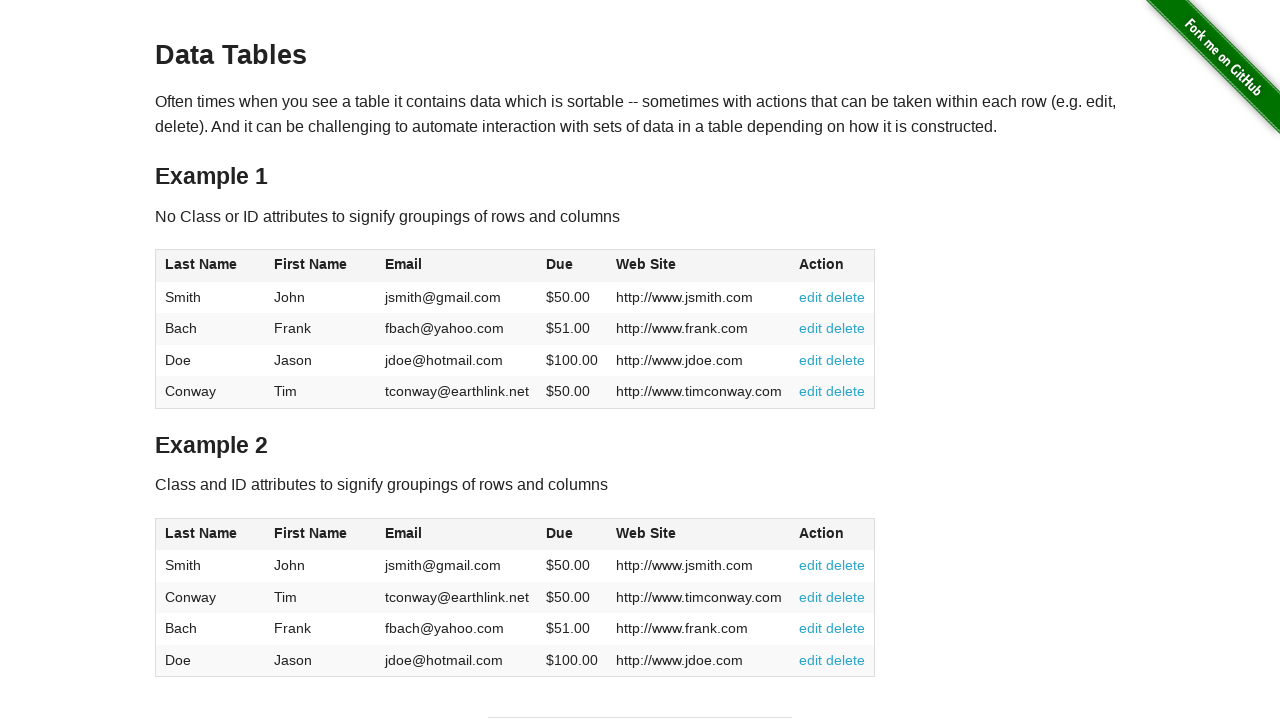